Tests marking all todo items as completed using the toggle all checkbox

Starting URL: https://demo.playwright.dev/todomvc

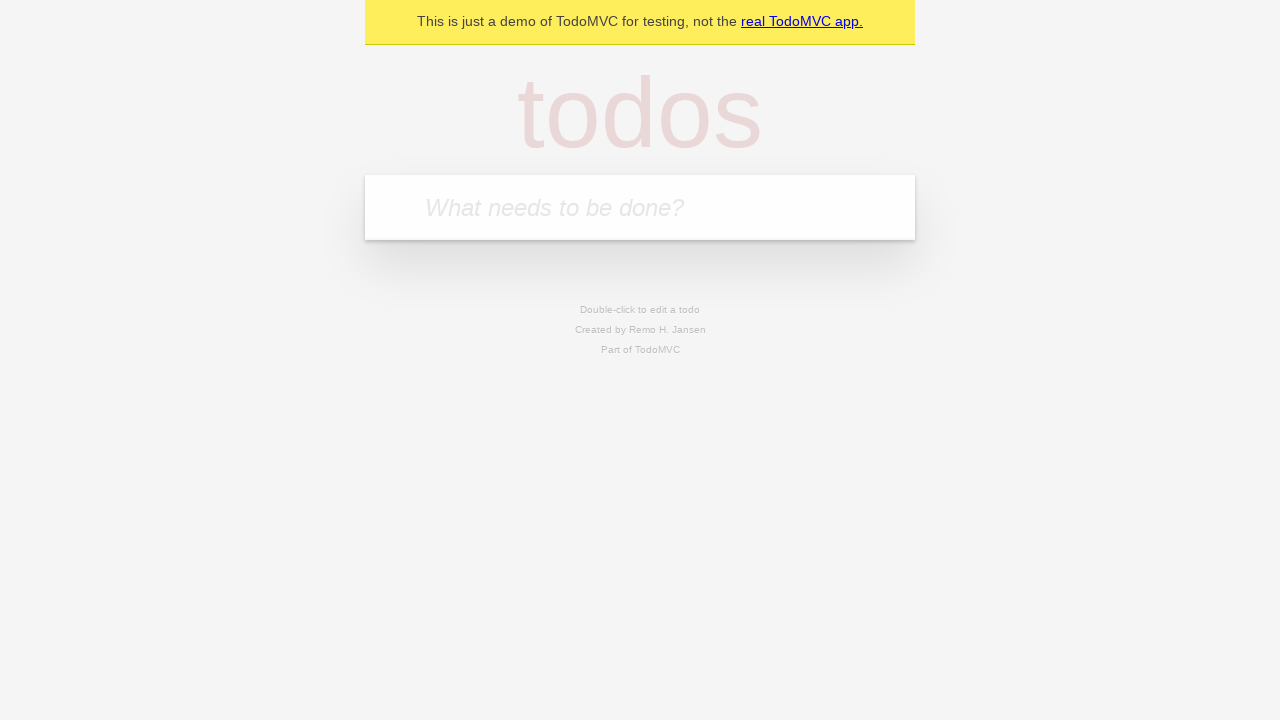

Located the 'What needs to be done?' input field
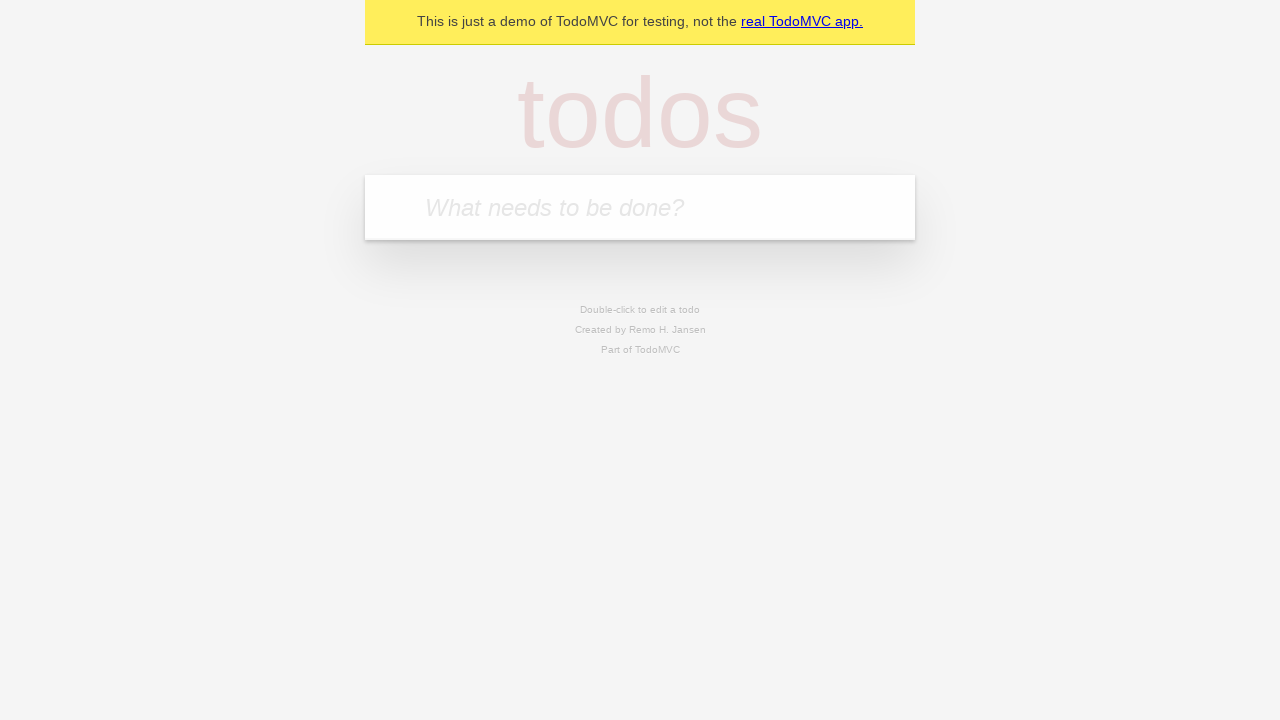

Filled todo input with 'buy some cheese' on internal:attr=[placeholder="What needs to be done?"i]
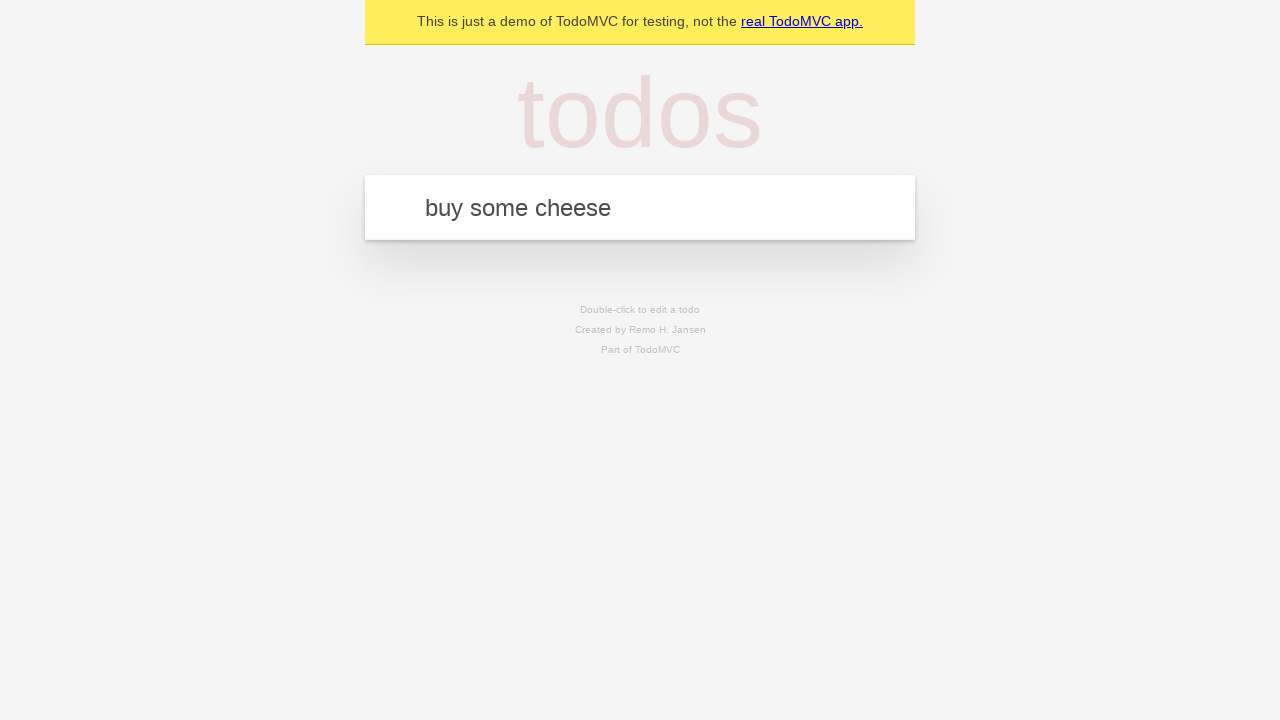

Pressed Enter to create todo 'buy some cheese' on internal:attr=[placeholder="What needs to be done?"i]
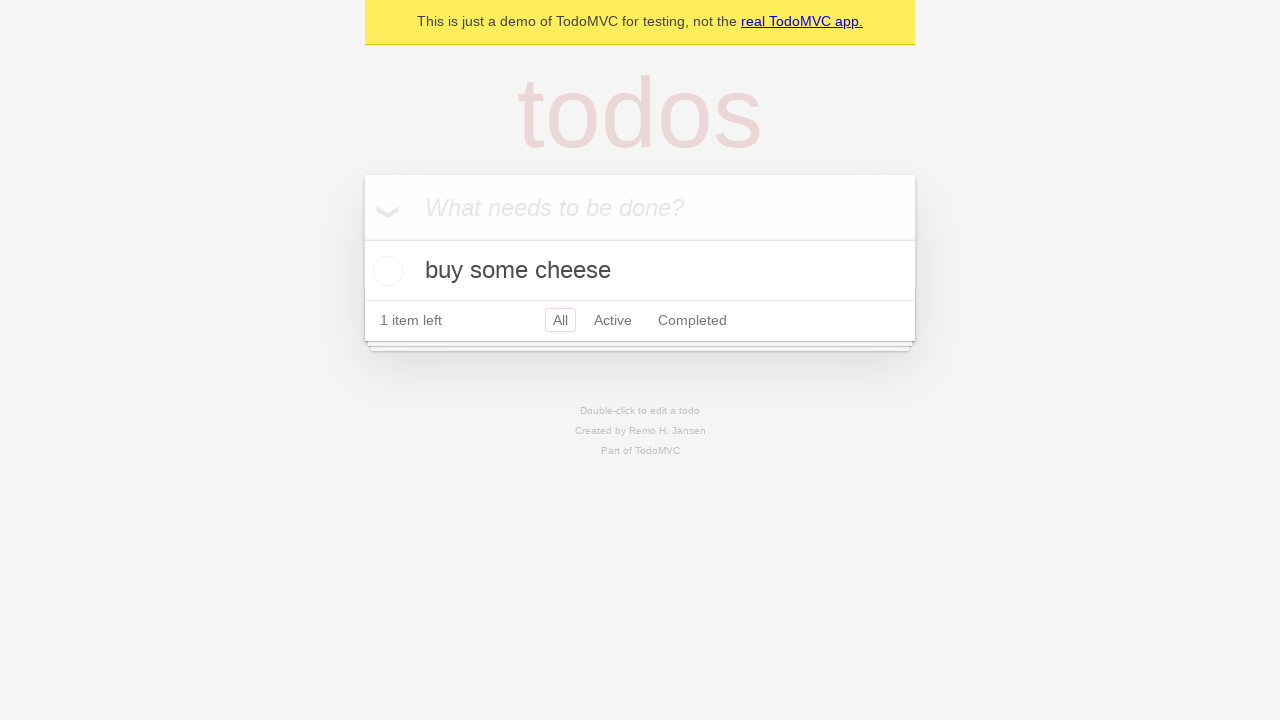

Filled todo input with 'feed the cat' on internal:attr=[placeholder="What needs to be done?"i]
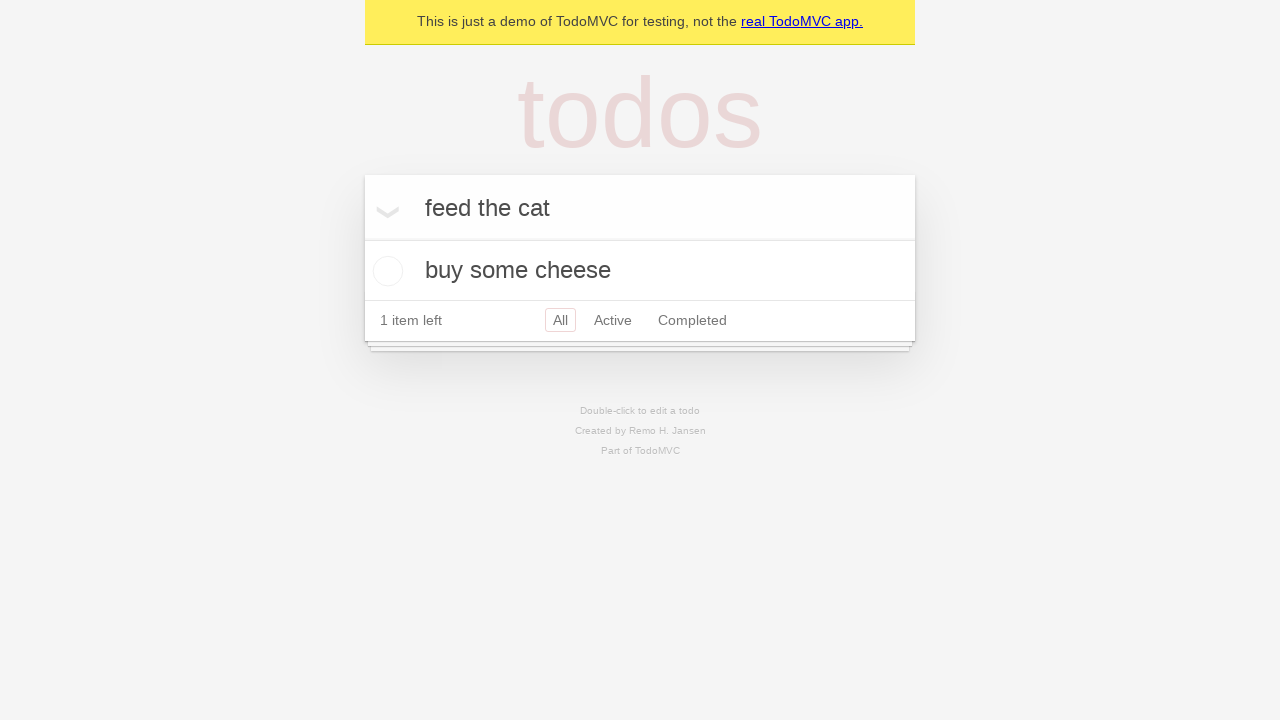

Pressed Enter to create todo 'feed the cat' on internal:attr=[placeholder="What needs to be done?"i]
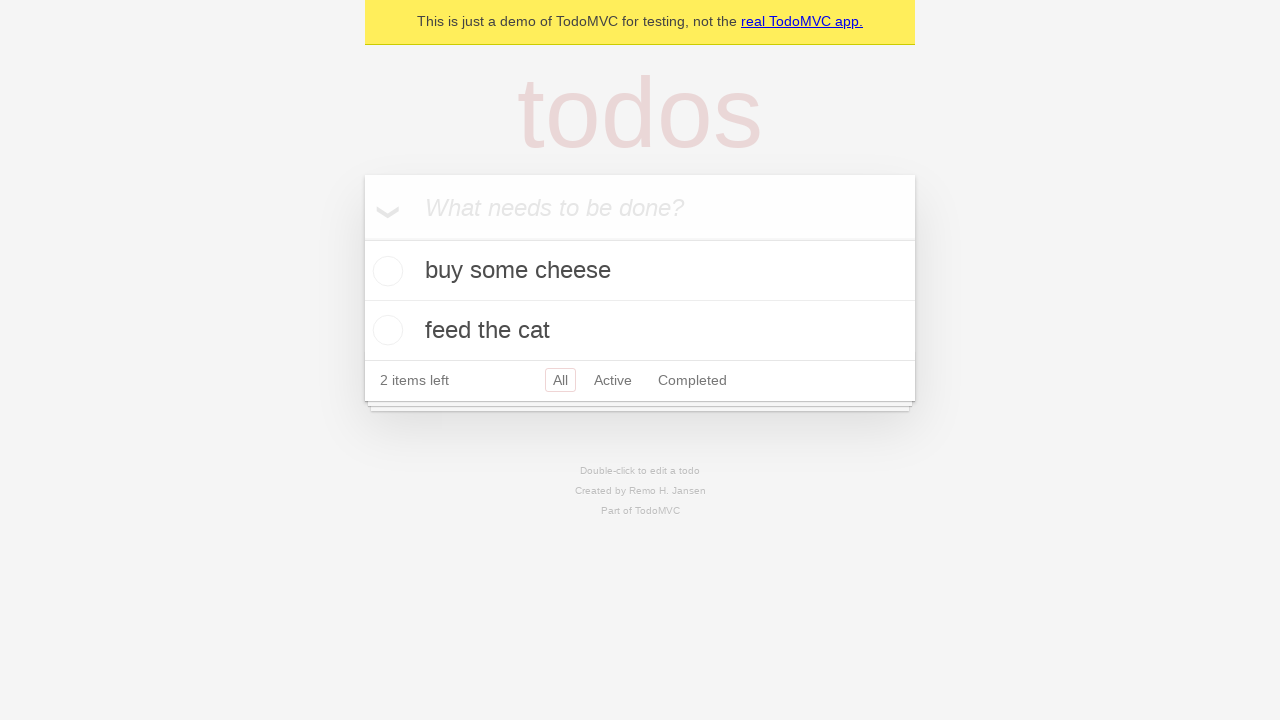

Filled todo input with 'book a doctors appointment' on internal:attr=[placeholder="What needs to be done?"i]
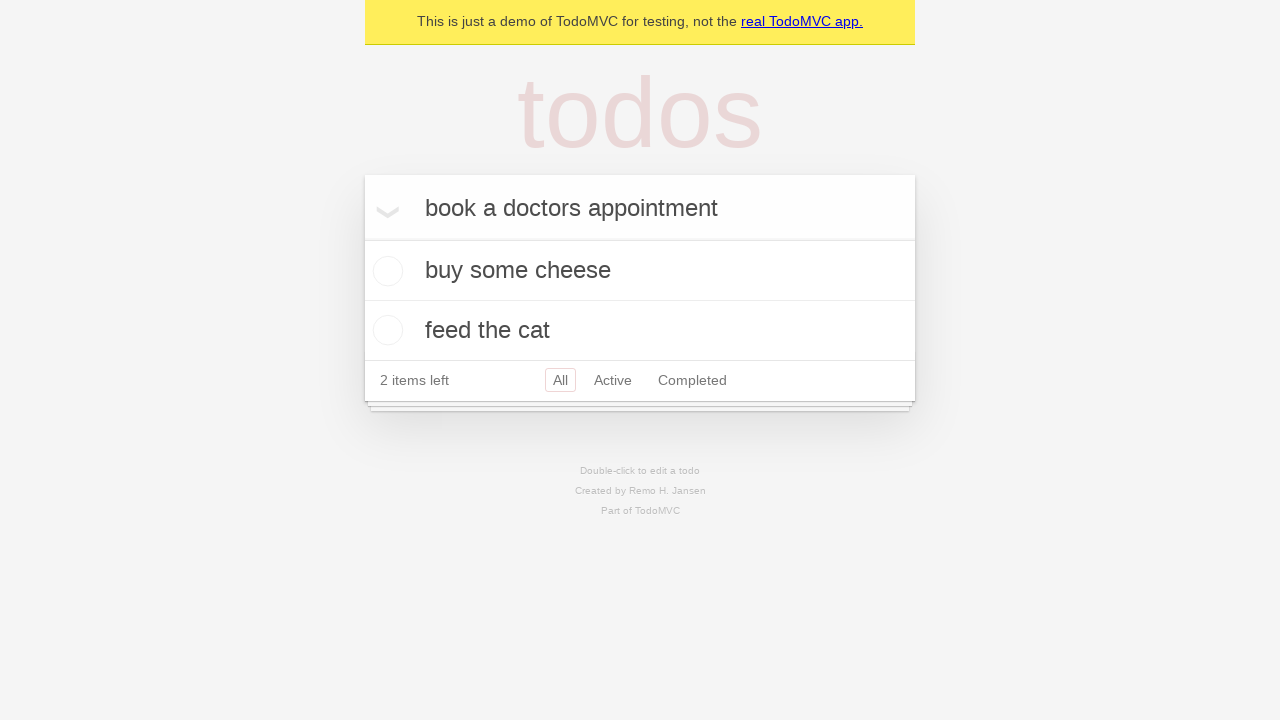

Pressed Enter to create todo 'book a doctors appointment' on internal:attr=[placeholder="What needs to be done?"i]
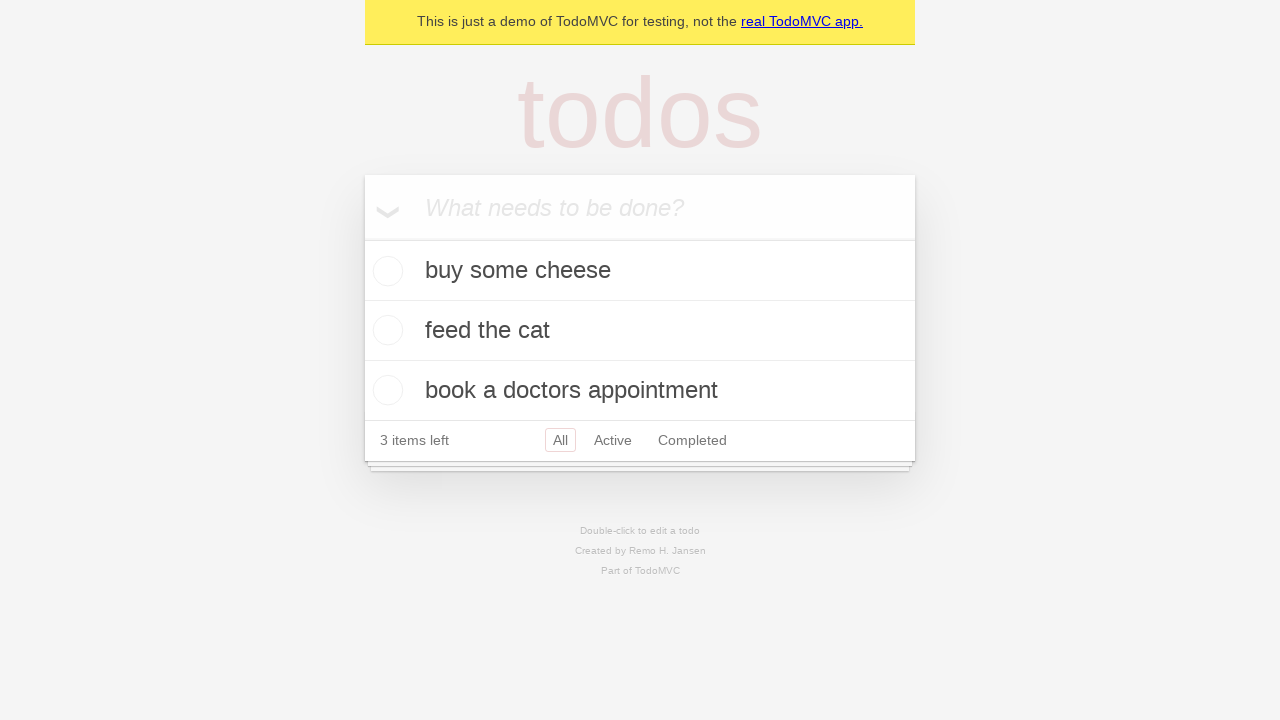

Clicked 'Mark all as complete' checkbox to mark all todos as completed at (362, 238) on internal:label="Mark all as complete"i
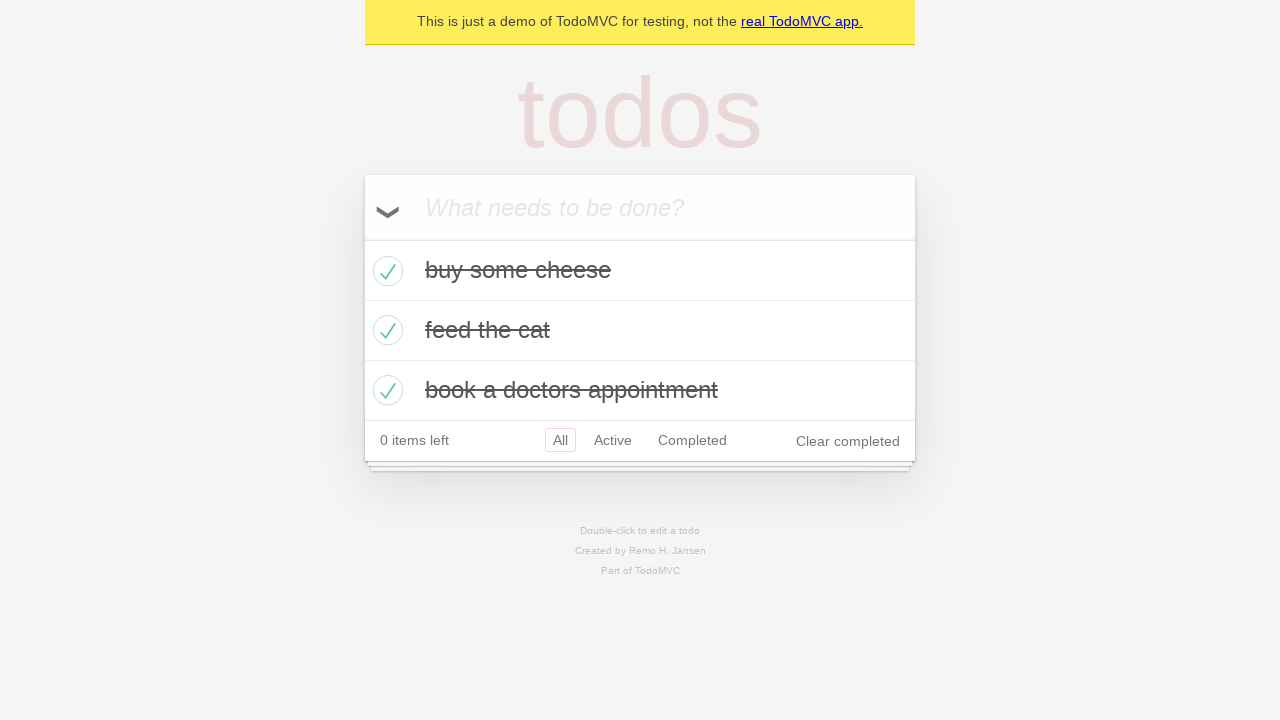

Verified that all todo items are now marked as completed
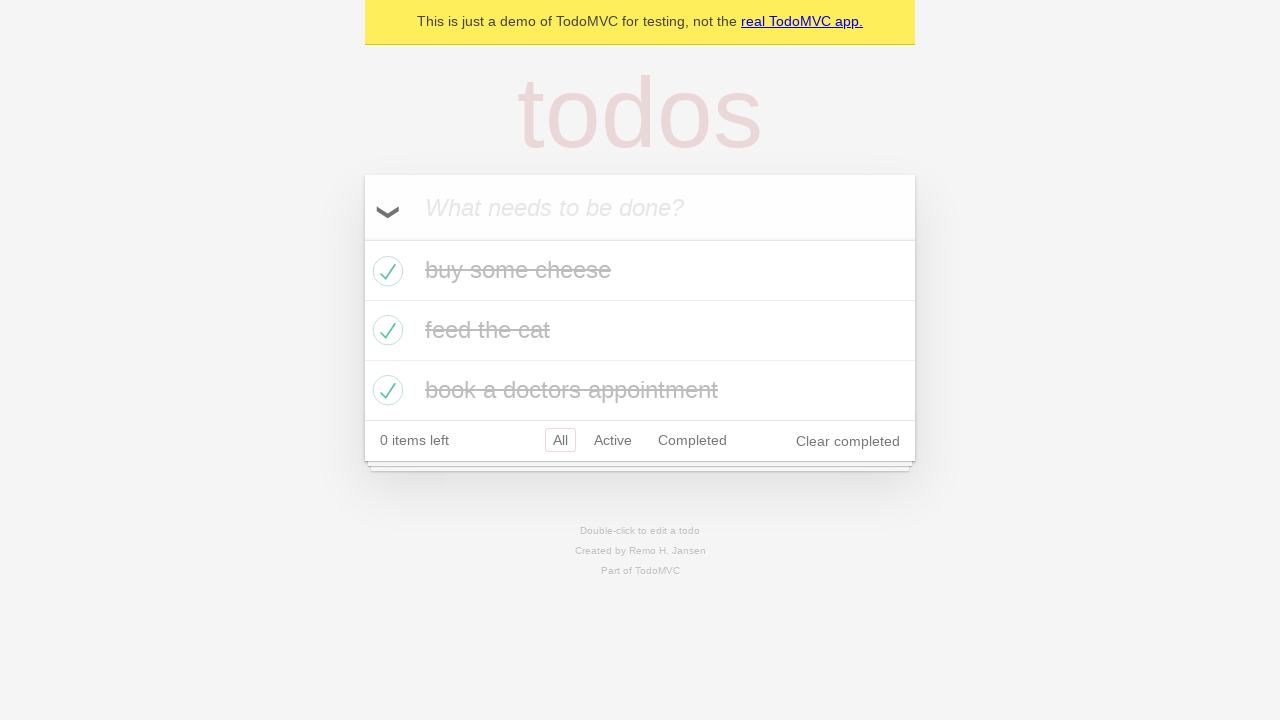

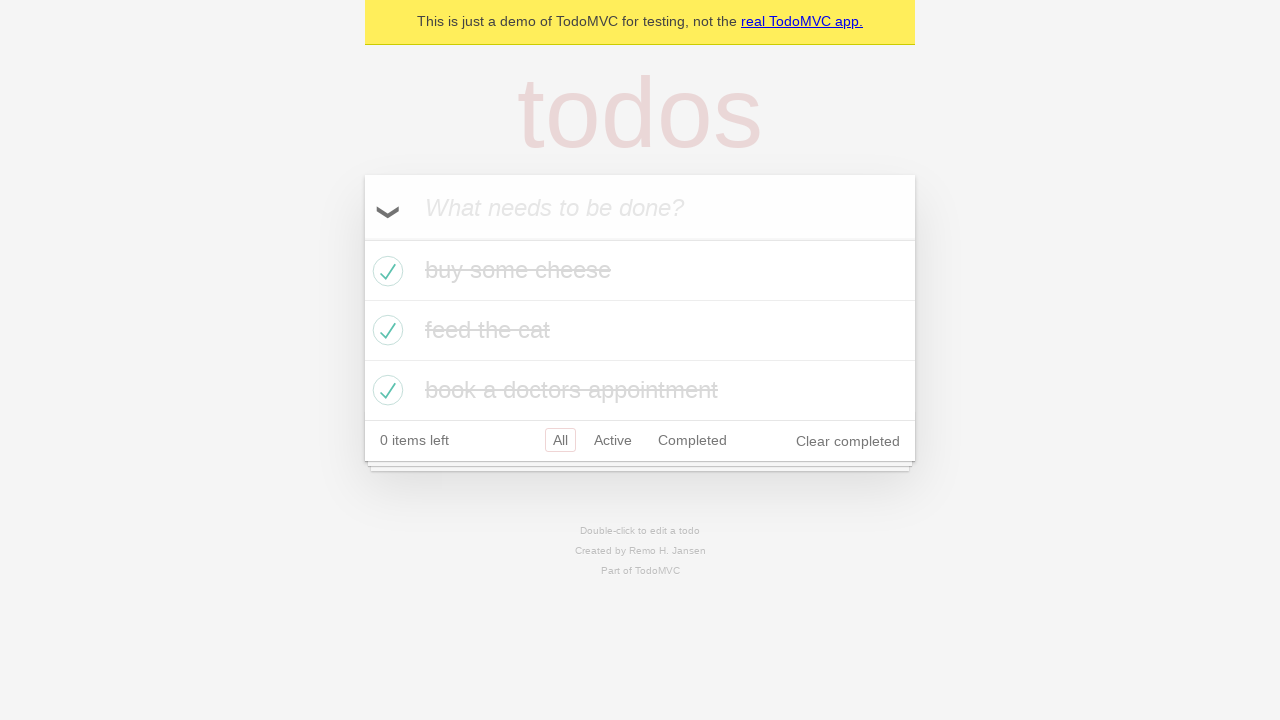